Tests the Ubuntu homepage by navigating to it and verifying that the page title contains "Ubuntu"

Starting URL: http://www.ubuntu.com/

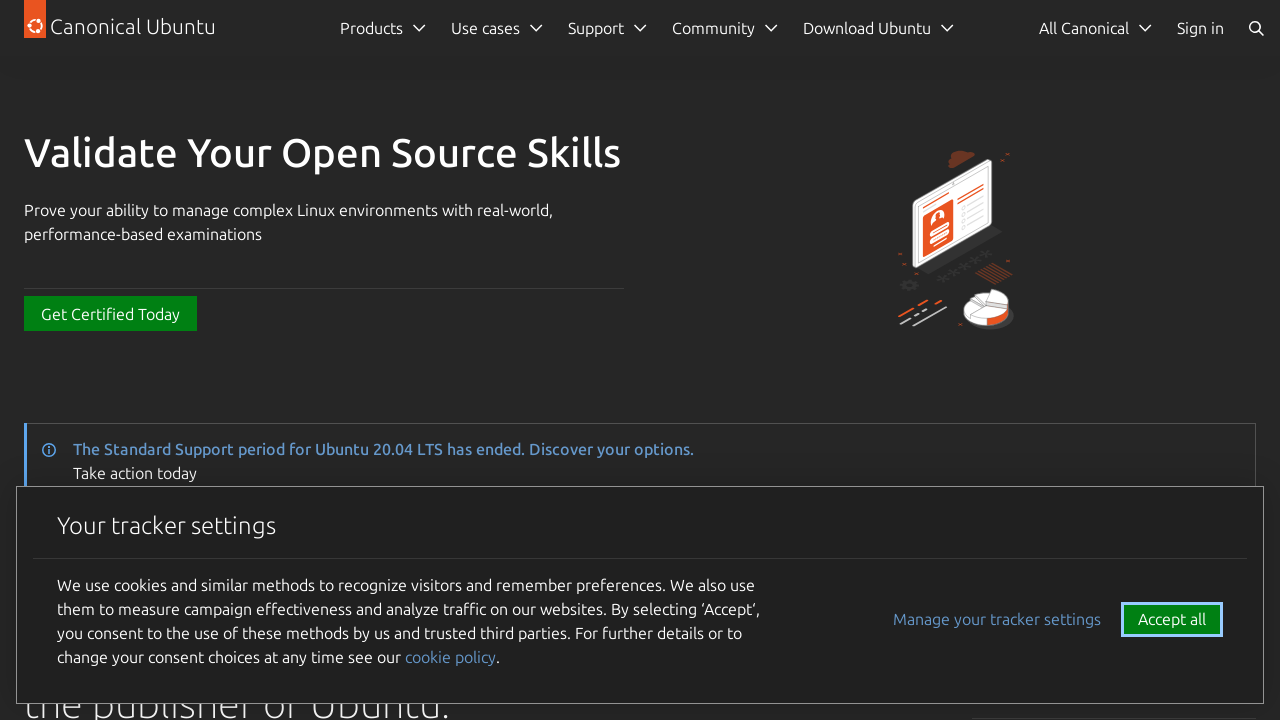

Navigated to Ubuntu homepage
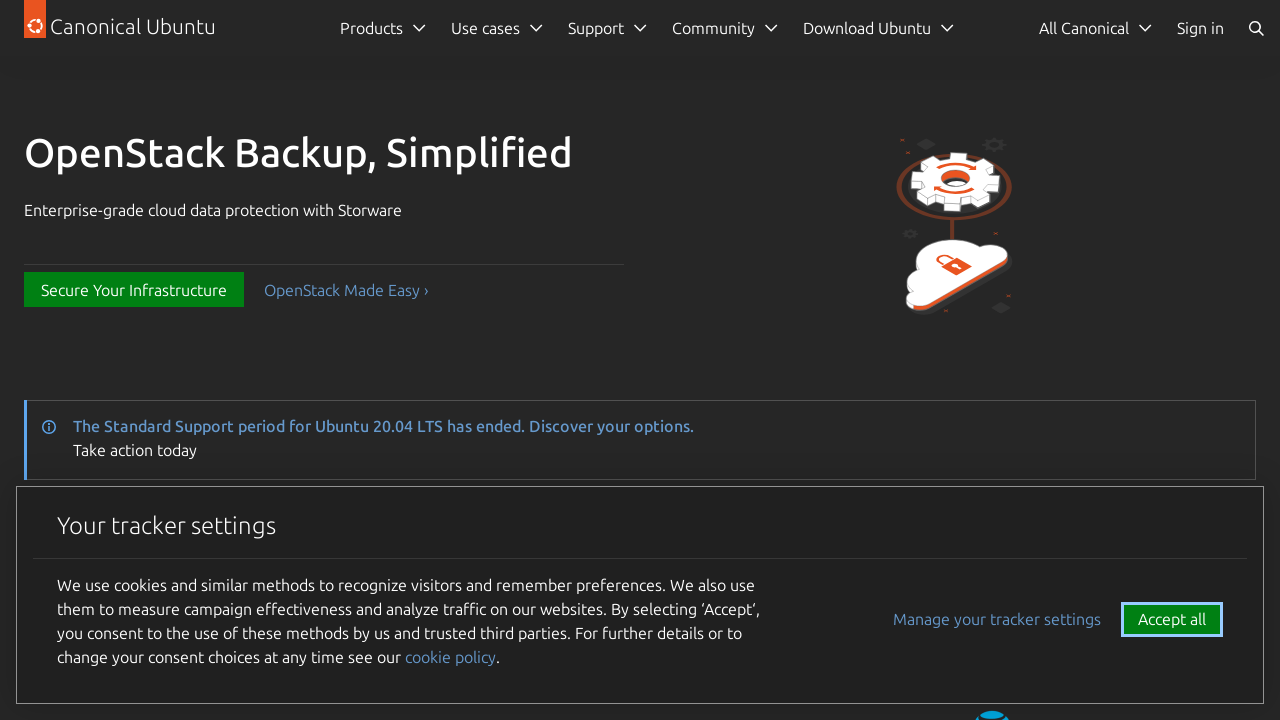

Page DOM content loaded
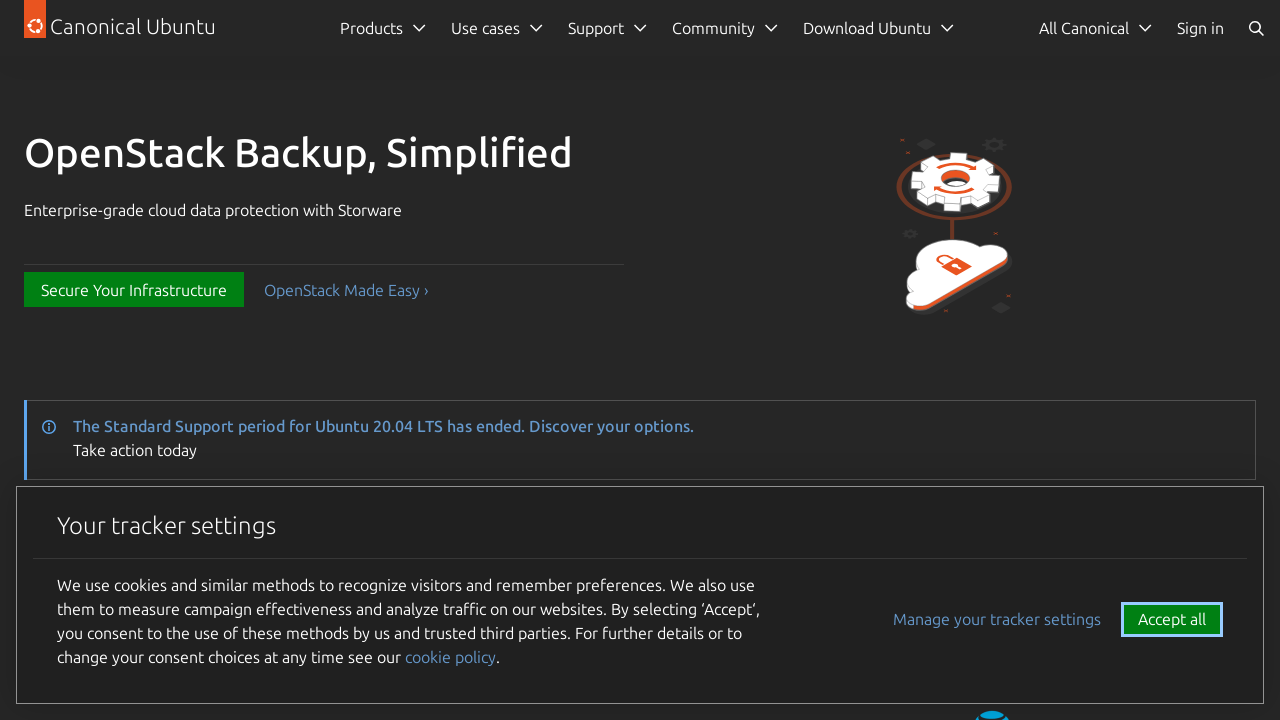

Verified page title contains 'Ubuntu'
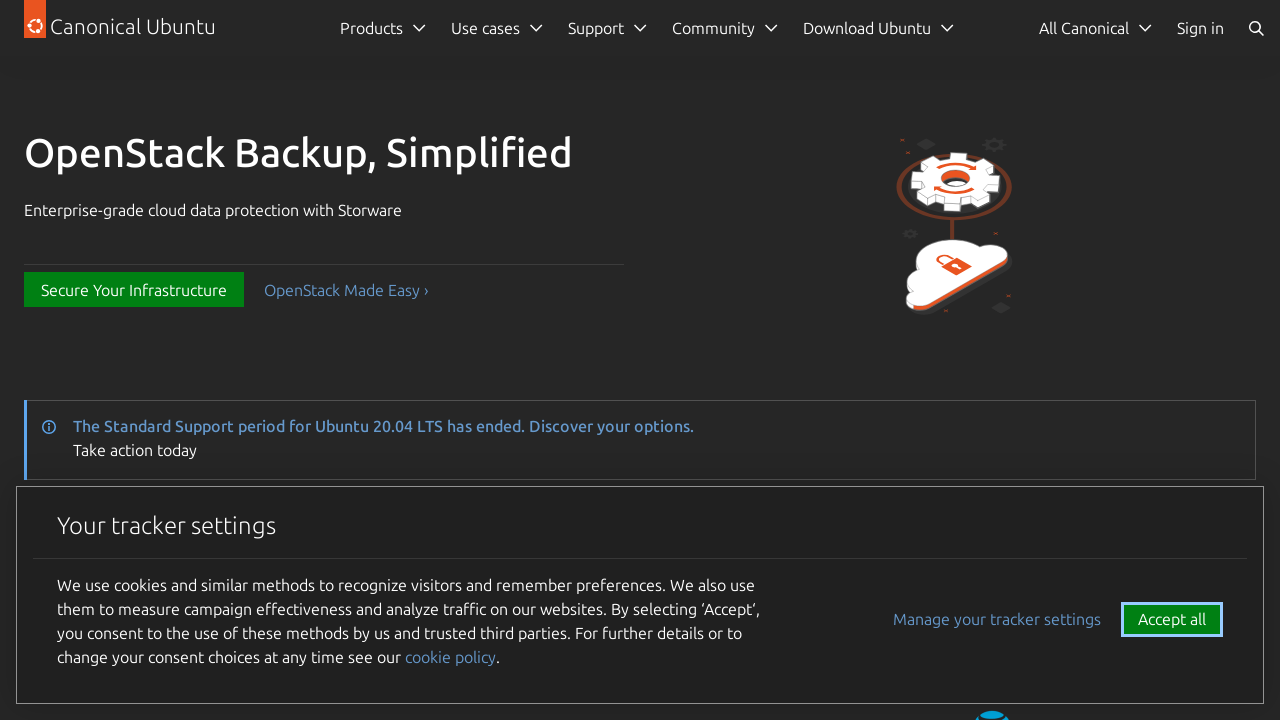

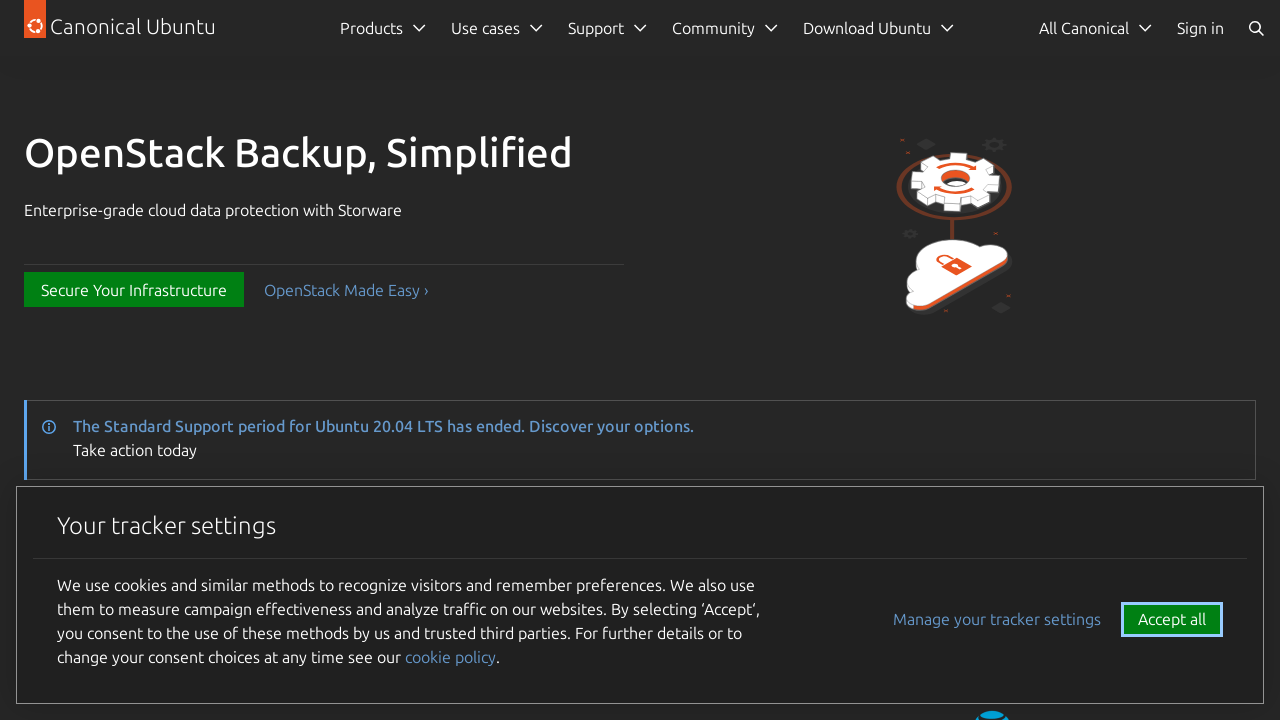